Tests drag and drop functionality by dragging an image element into a target box

Starting URL: https://formy-project.herokuapp.com/dragdrop

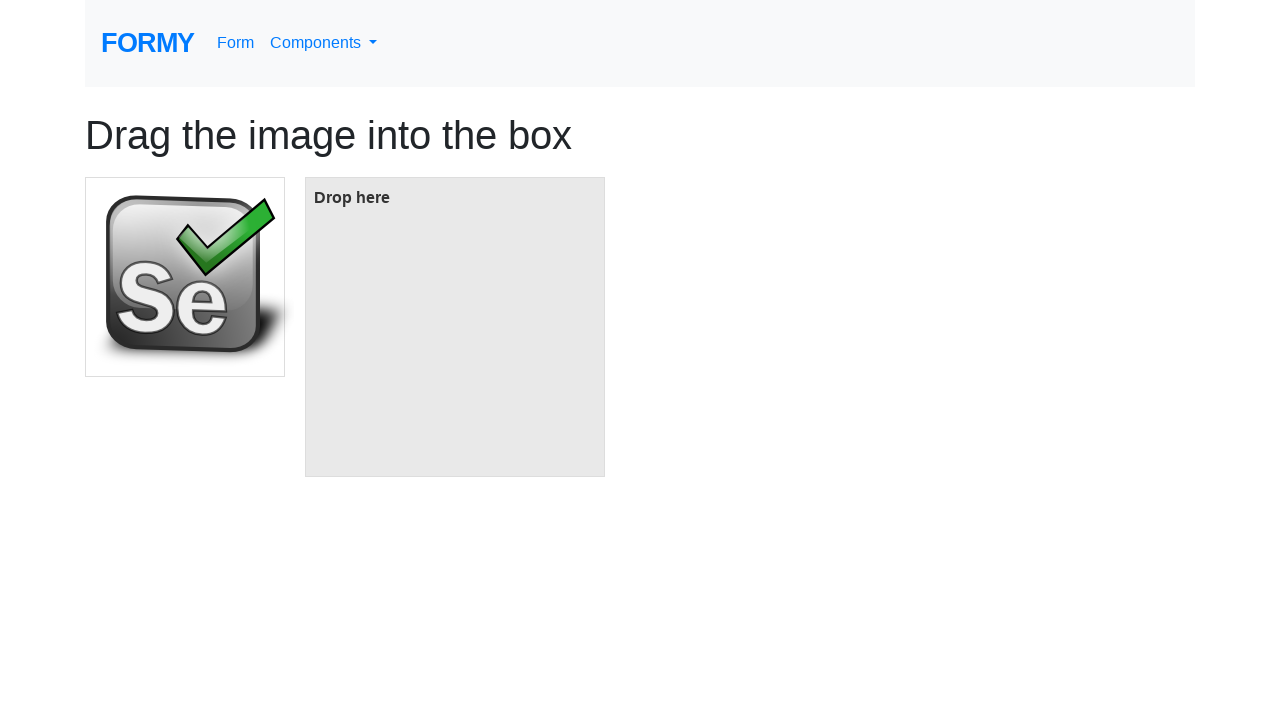

Navigated to drag and drop test page
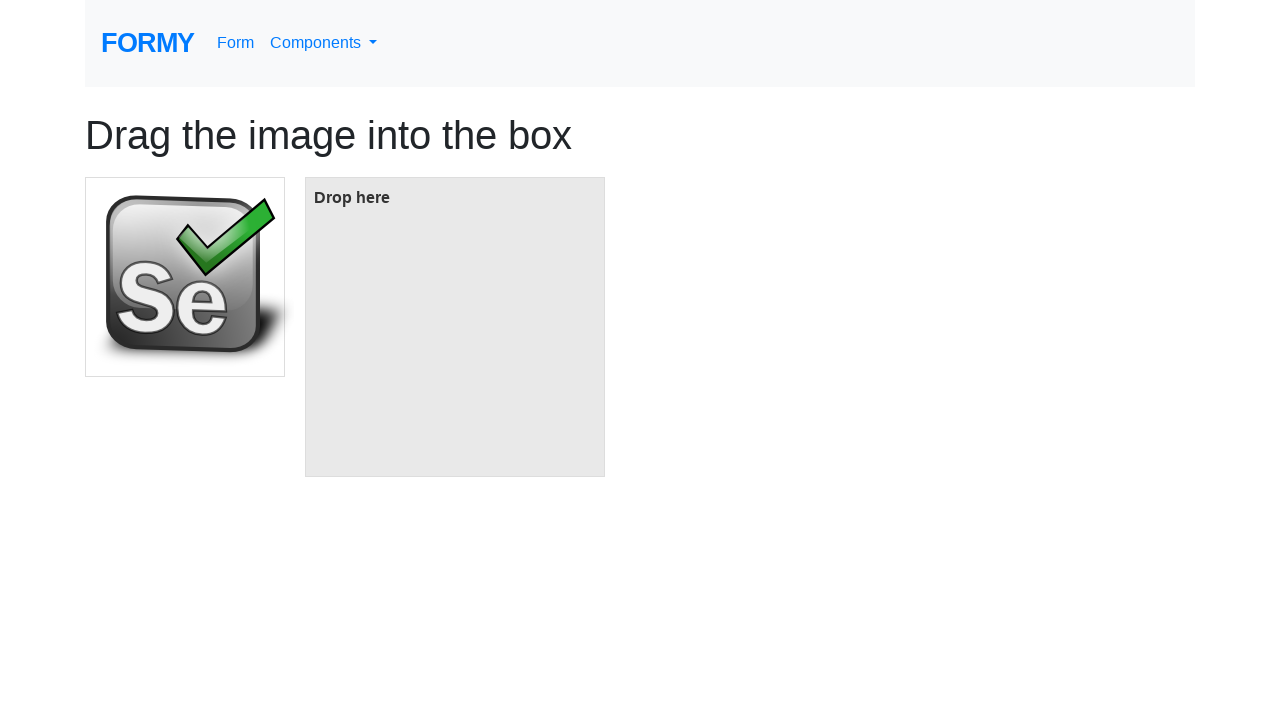

Dragged image element into target box at (455, 327)
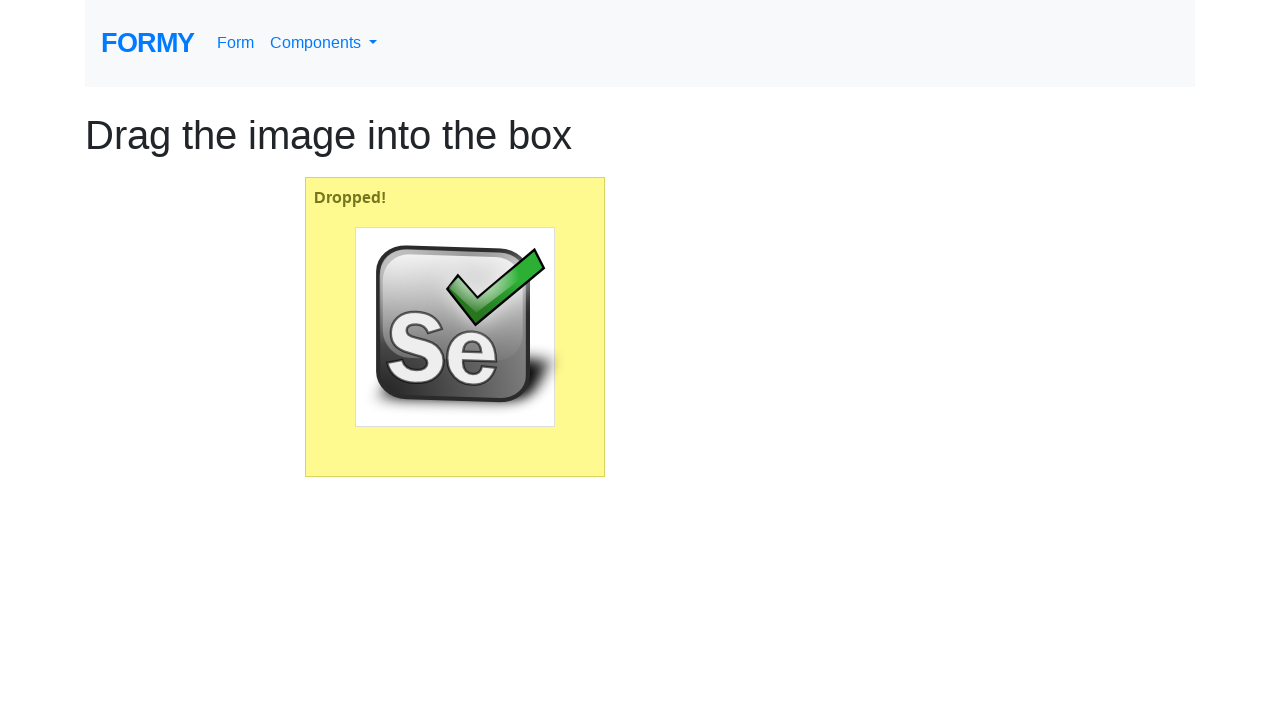

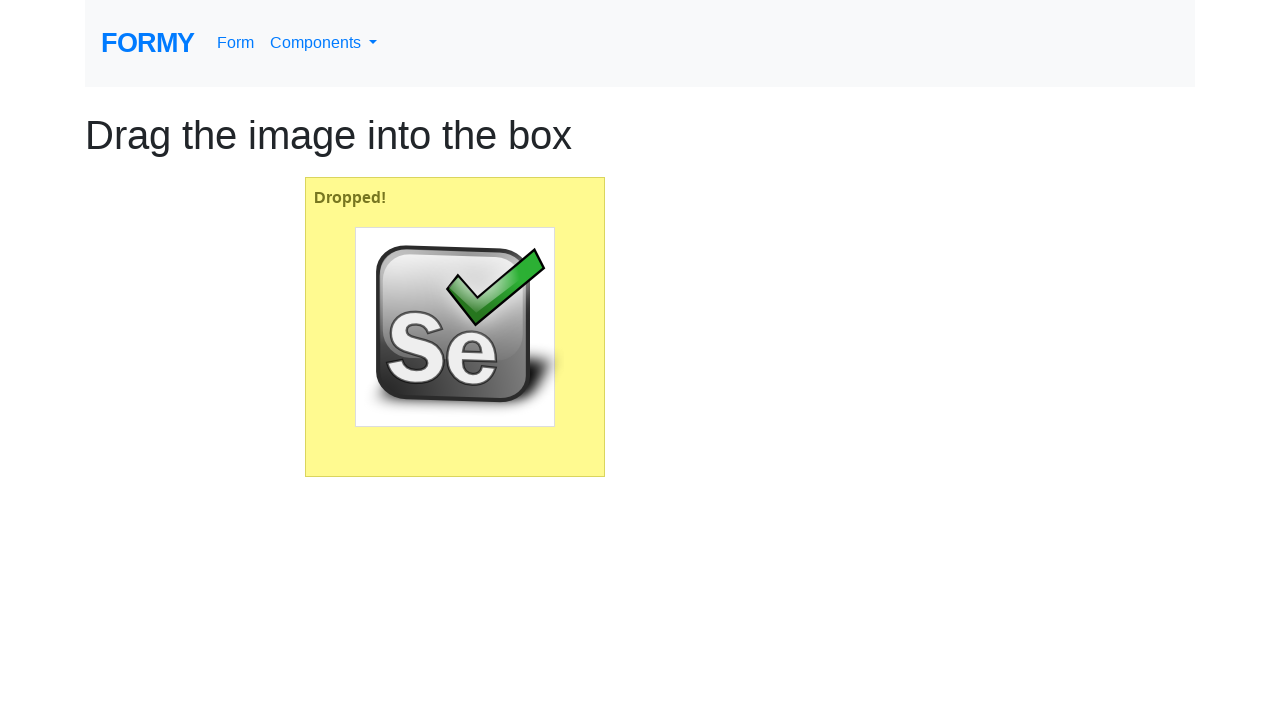